Tests double-click functionality by performing a double-click action on a button and verifying the resulting message

Starting URL: https://demoqa.com/buttons

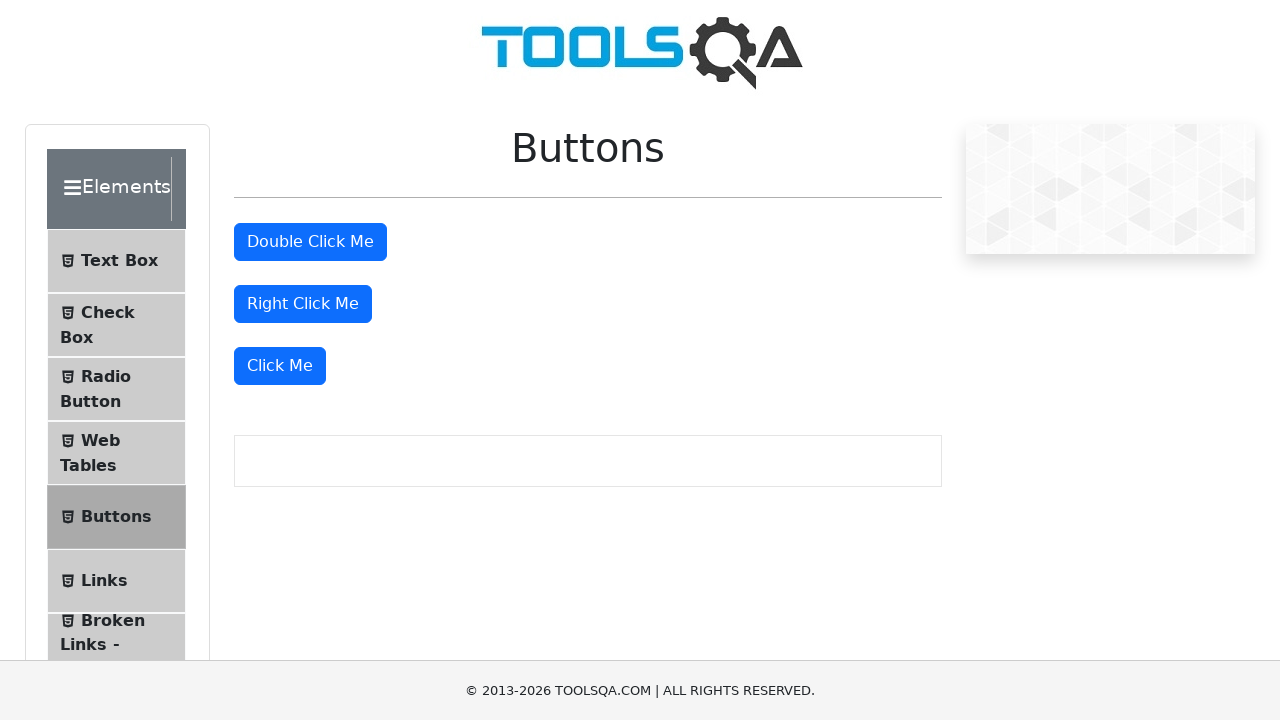

Located the double-click button element
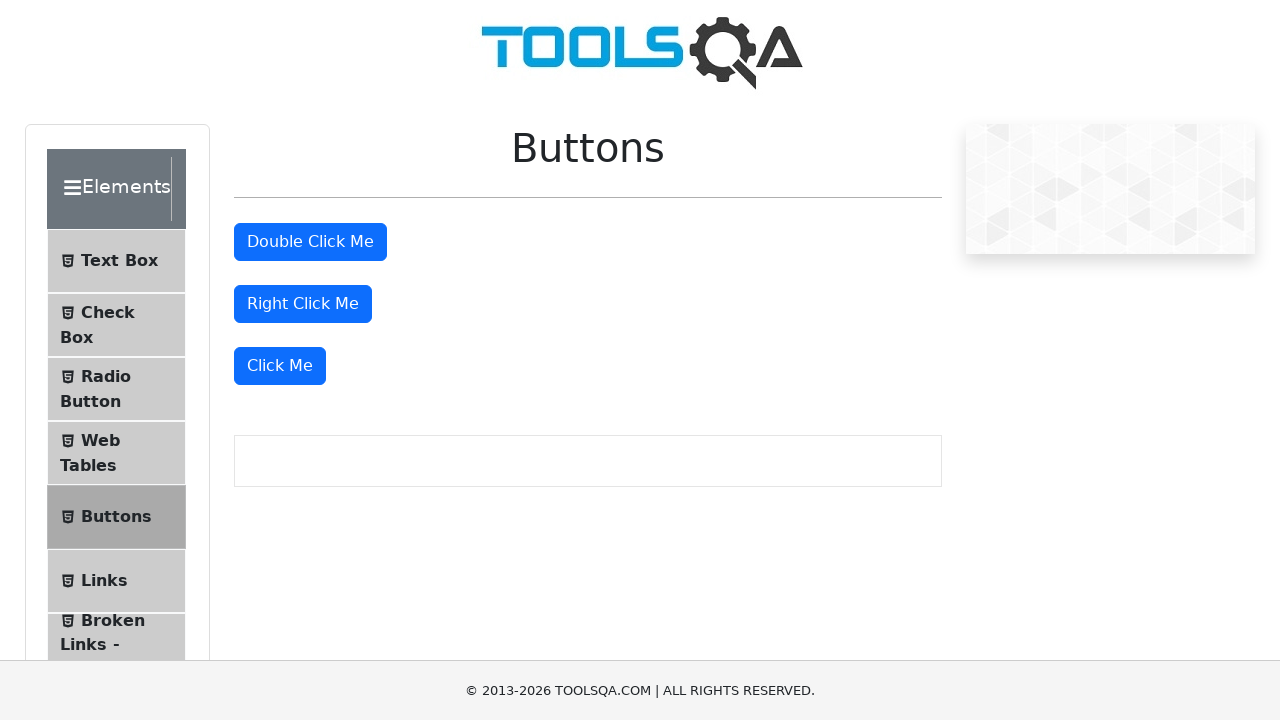

Performed double-click action on the button at (310, 242) on #doubleClickBtn
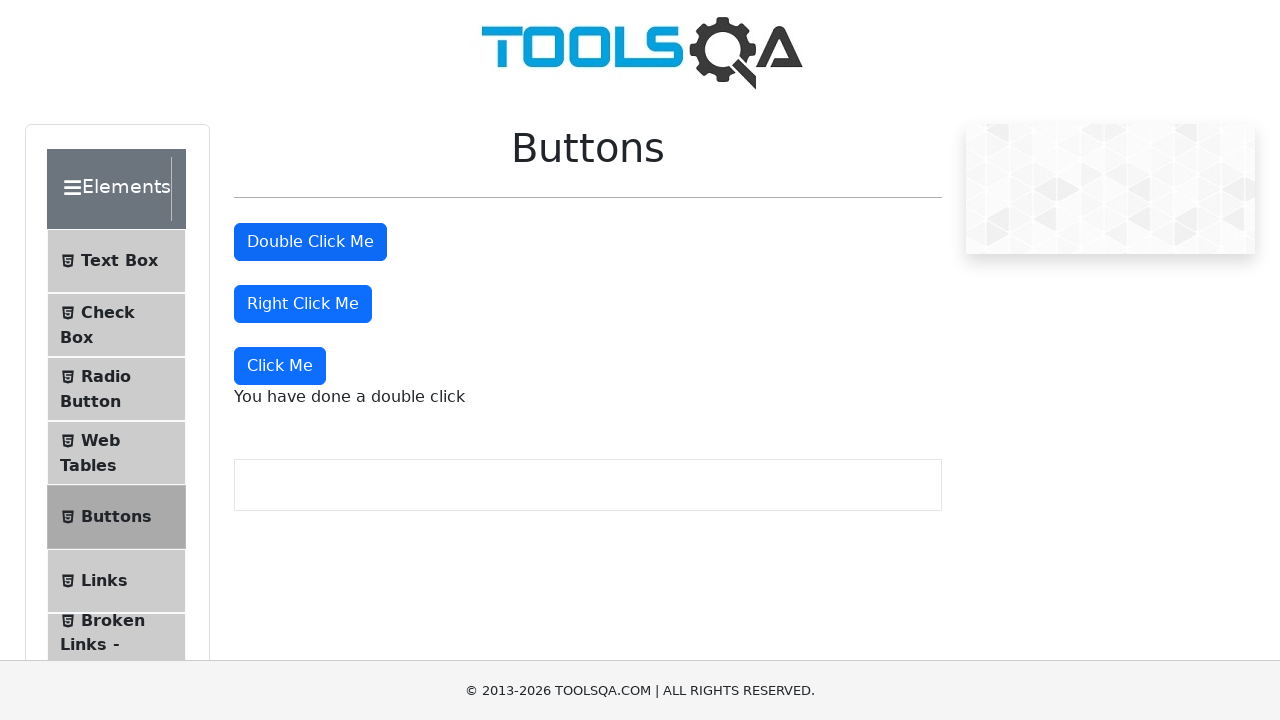

Located the double-click message element
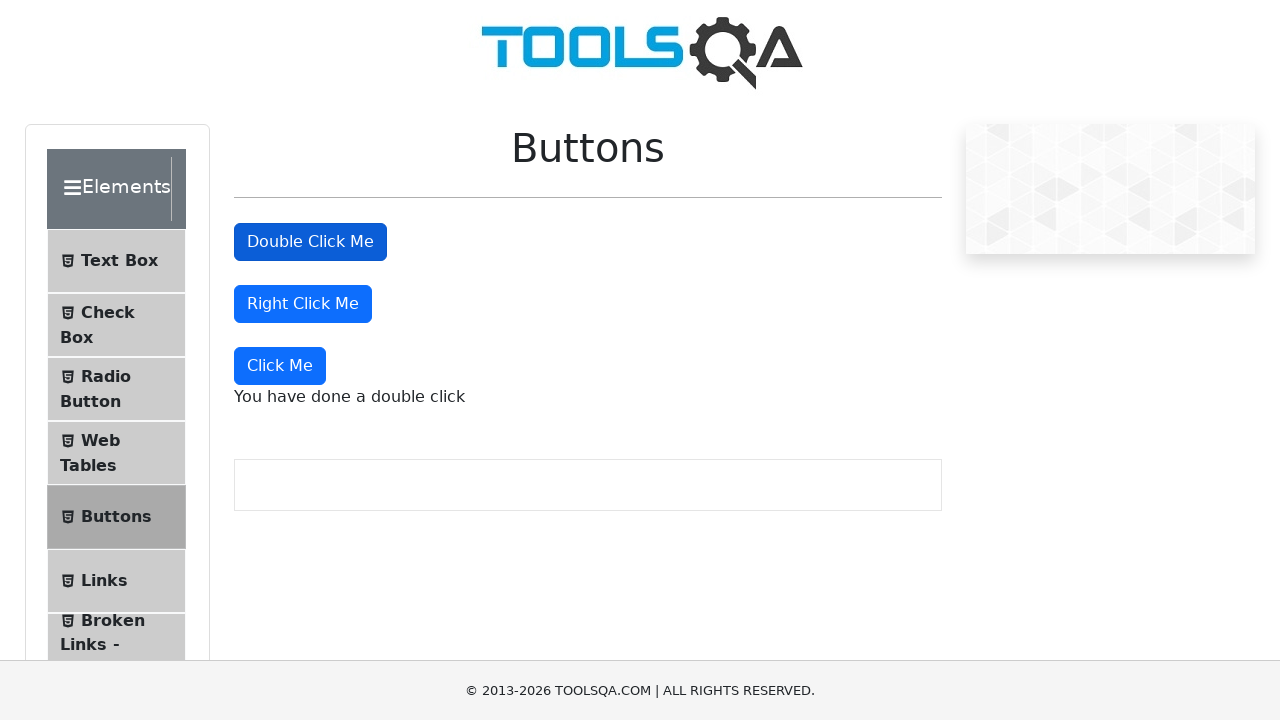

Verified double-click message displays 'You have done a double click'
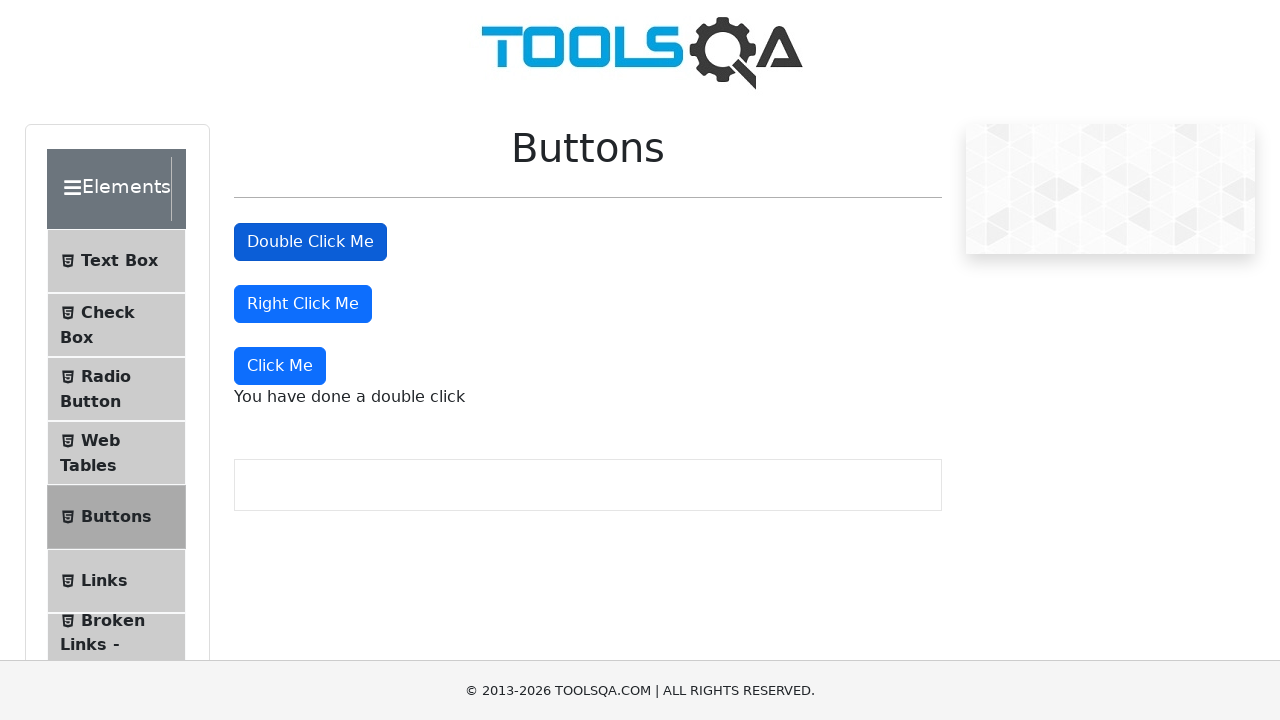

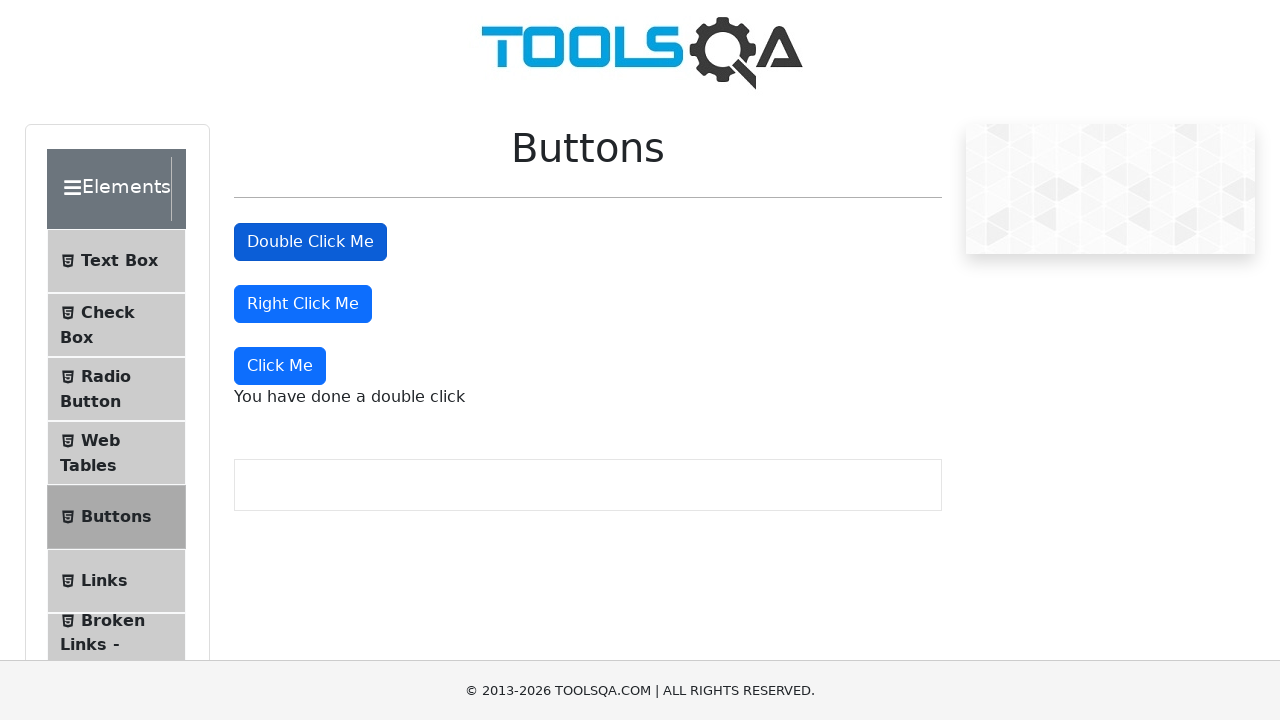